Verifies that an element with class 'column_post' exists on the page

Starting URL: https://www.infoescola.com/

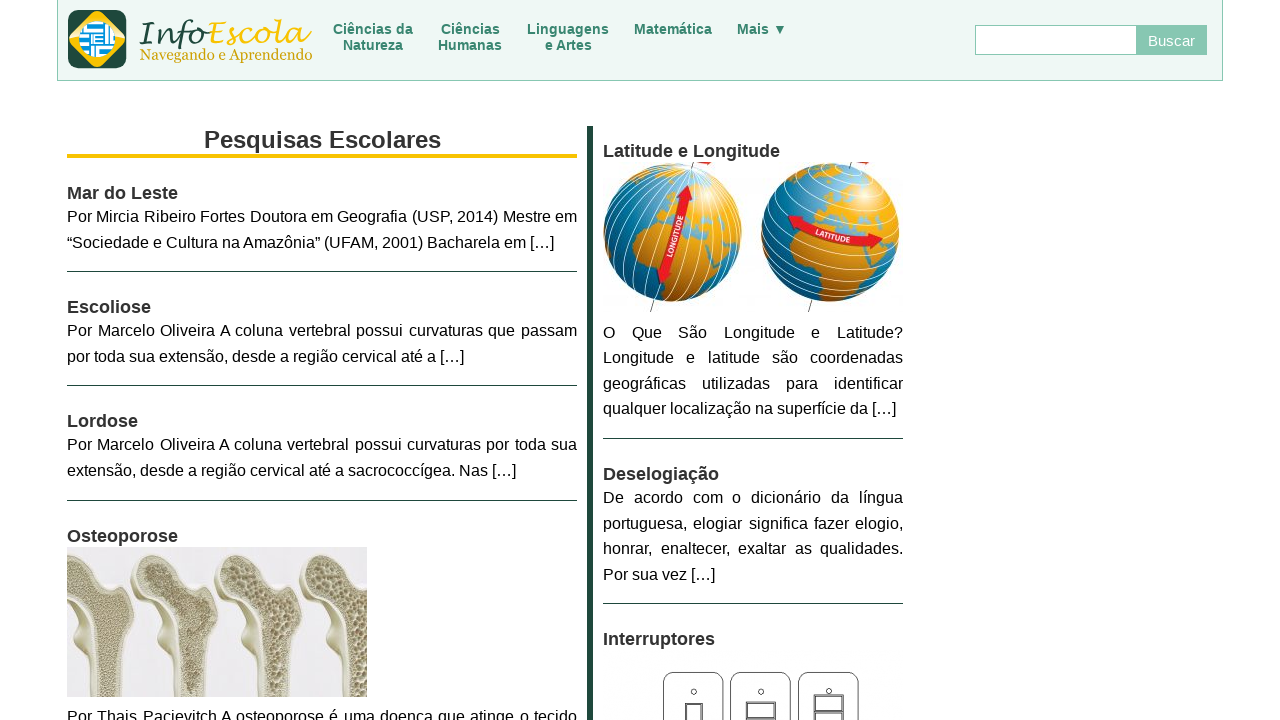

Navigated to https://www.infoescola.com/
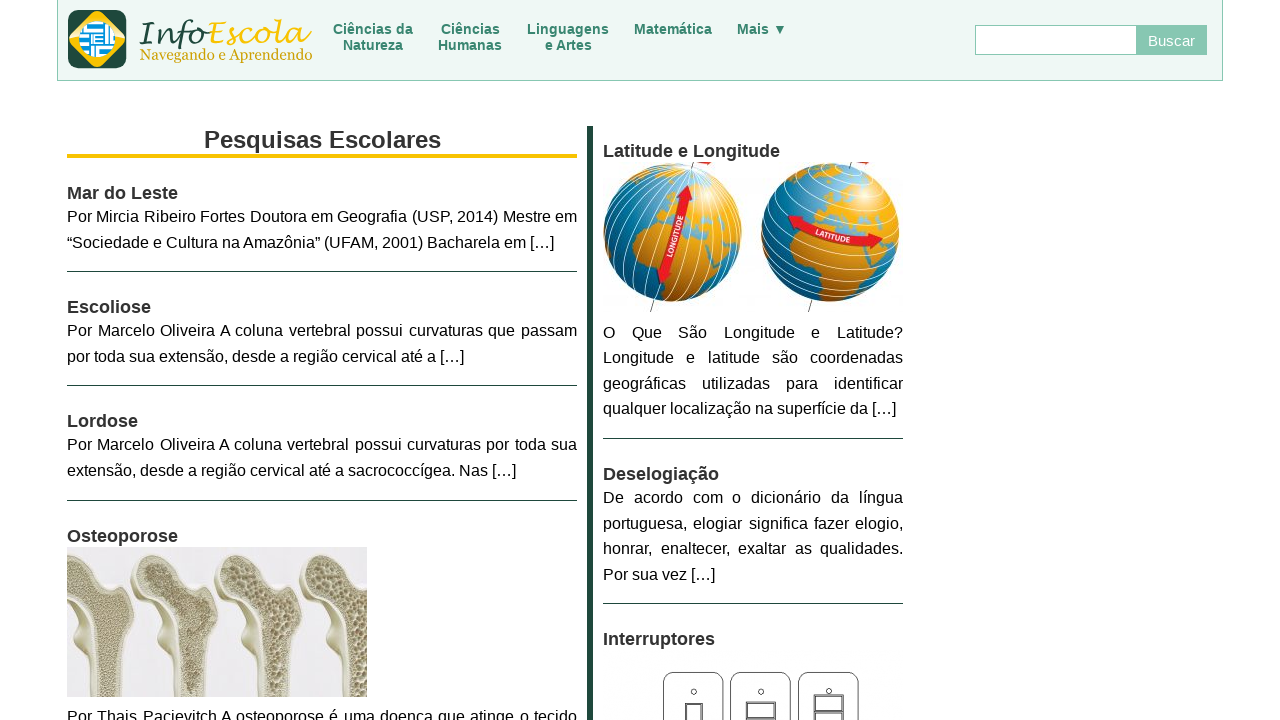

Located element with class 'column_post'
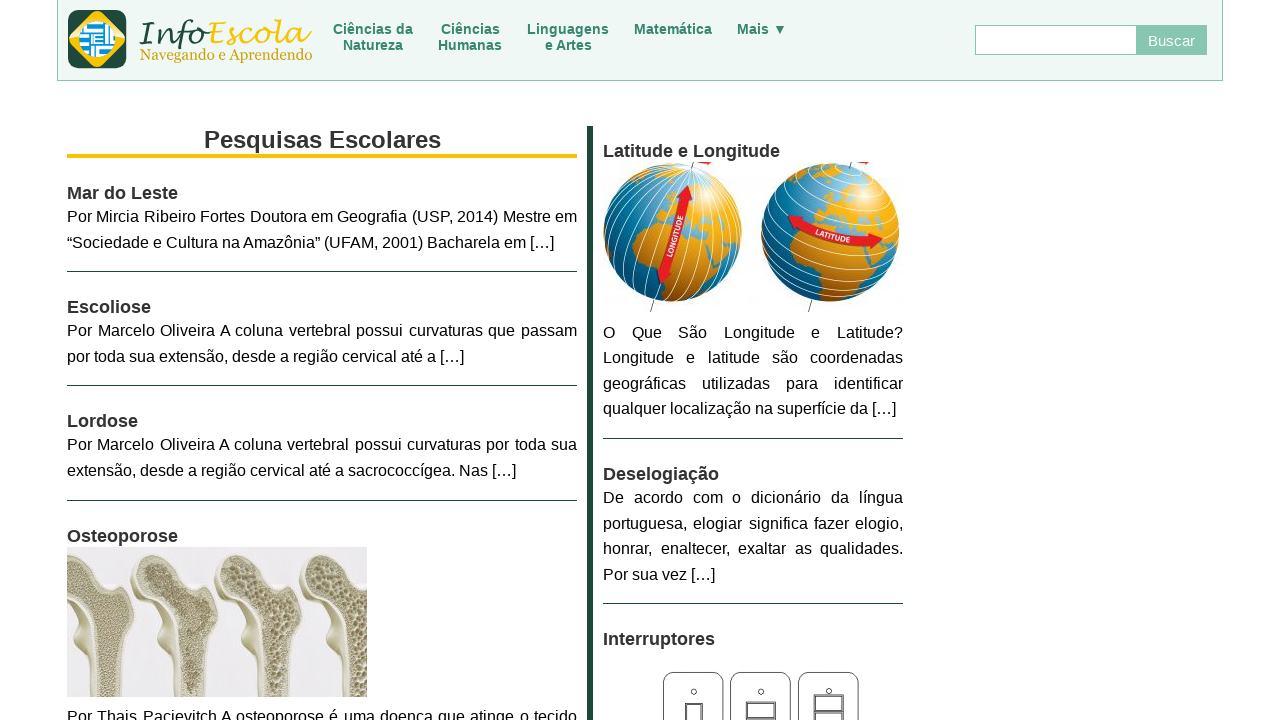

Verified that element with class 'column_post' exists on the page
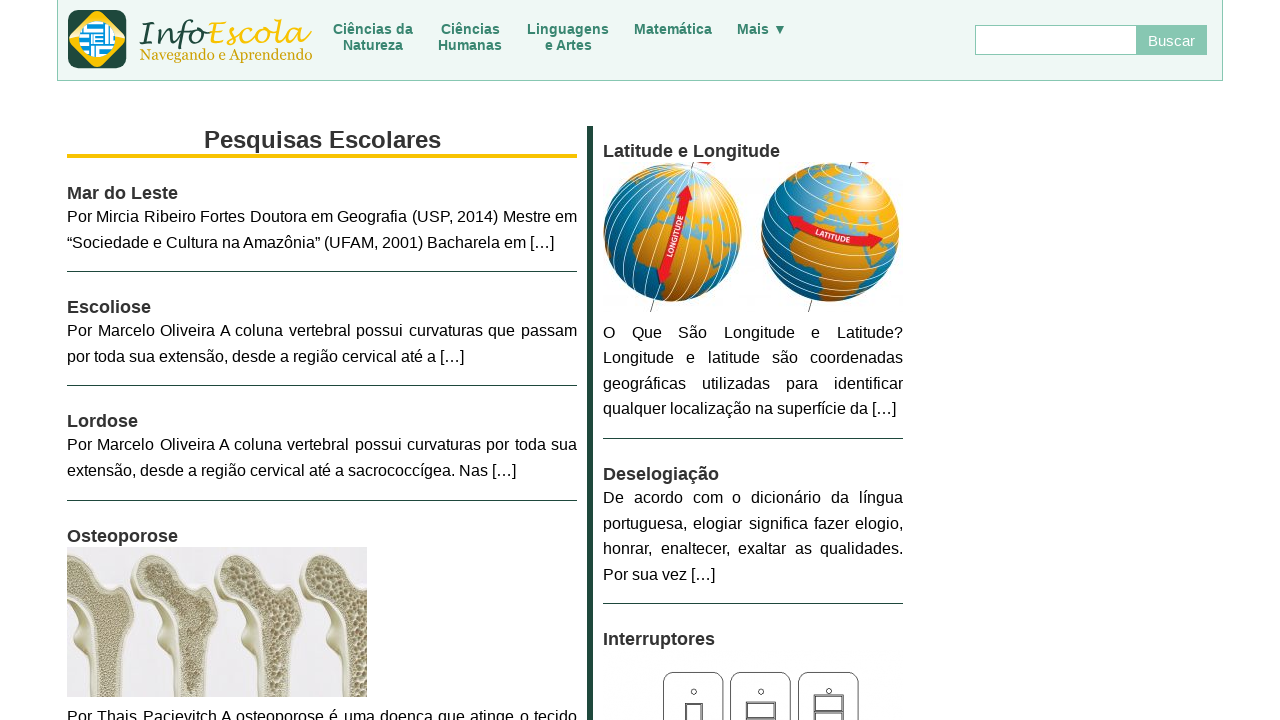

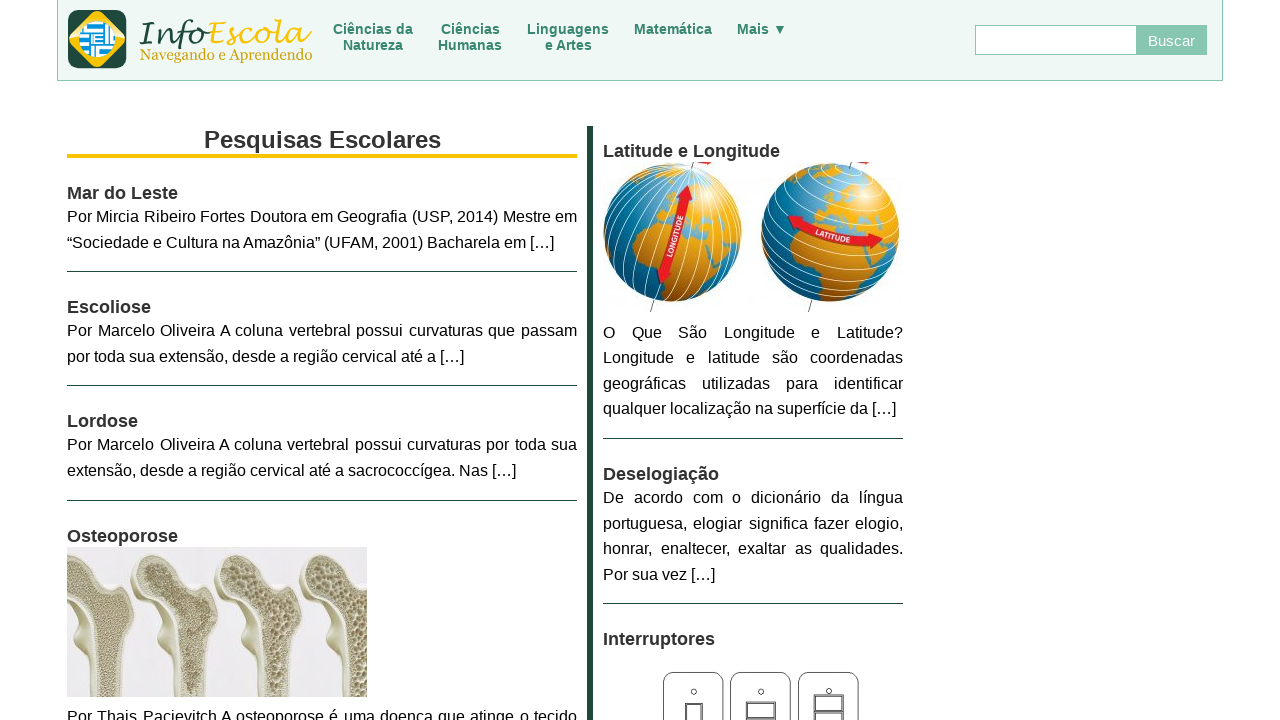